Tests dropdown selection by calculating the sum of two numbers displayed on the page and selecting the matching option from a dropdown menu, then submitting the form.

Starting URL: https://suninjuly.github.io/selects1.html

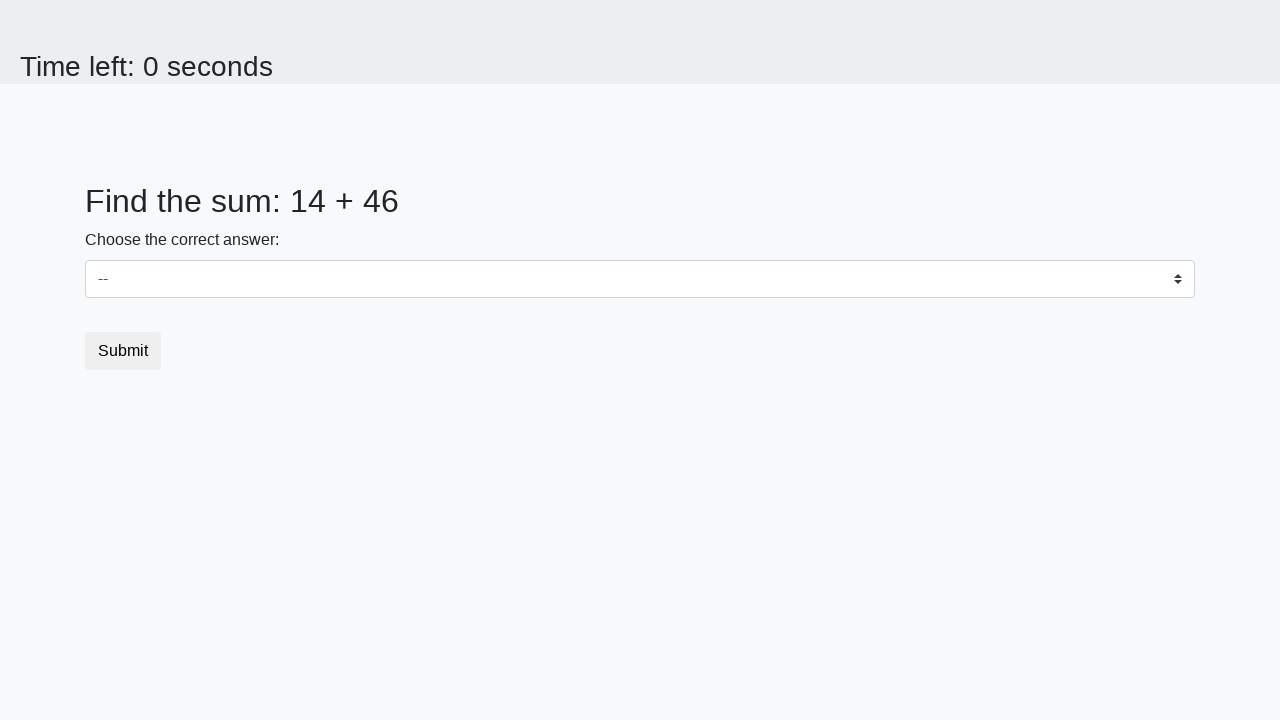

Retrieved first number from #num1 element
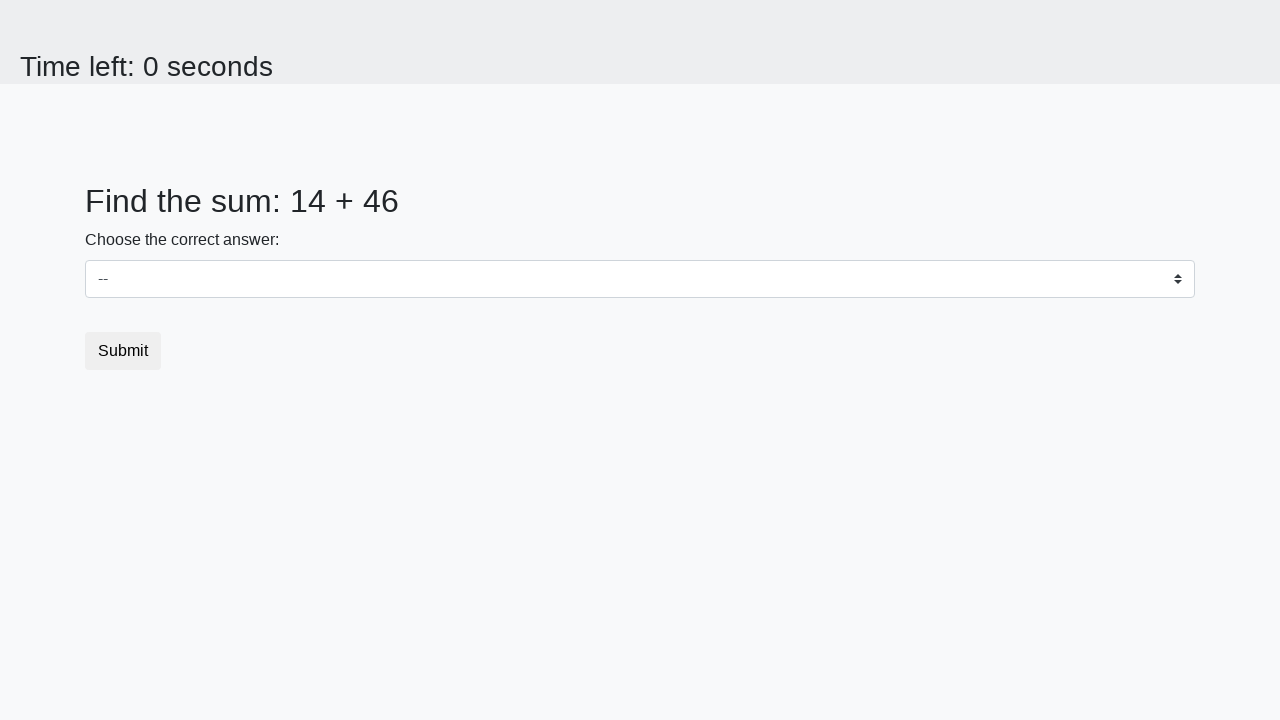

Retrieved second number from #num2 element
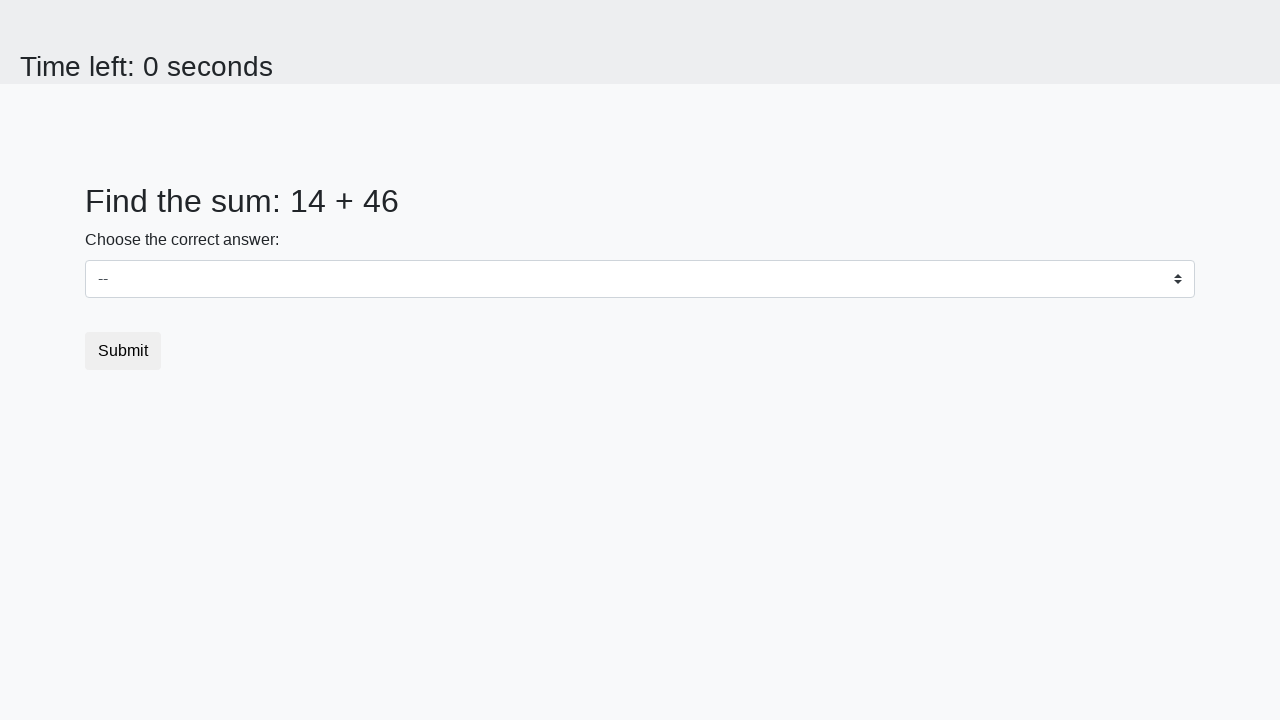

Calculated sum: 14 + 46 = 60
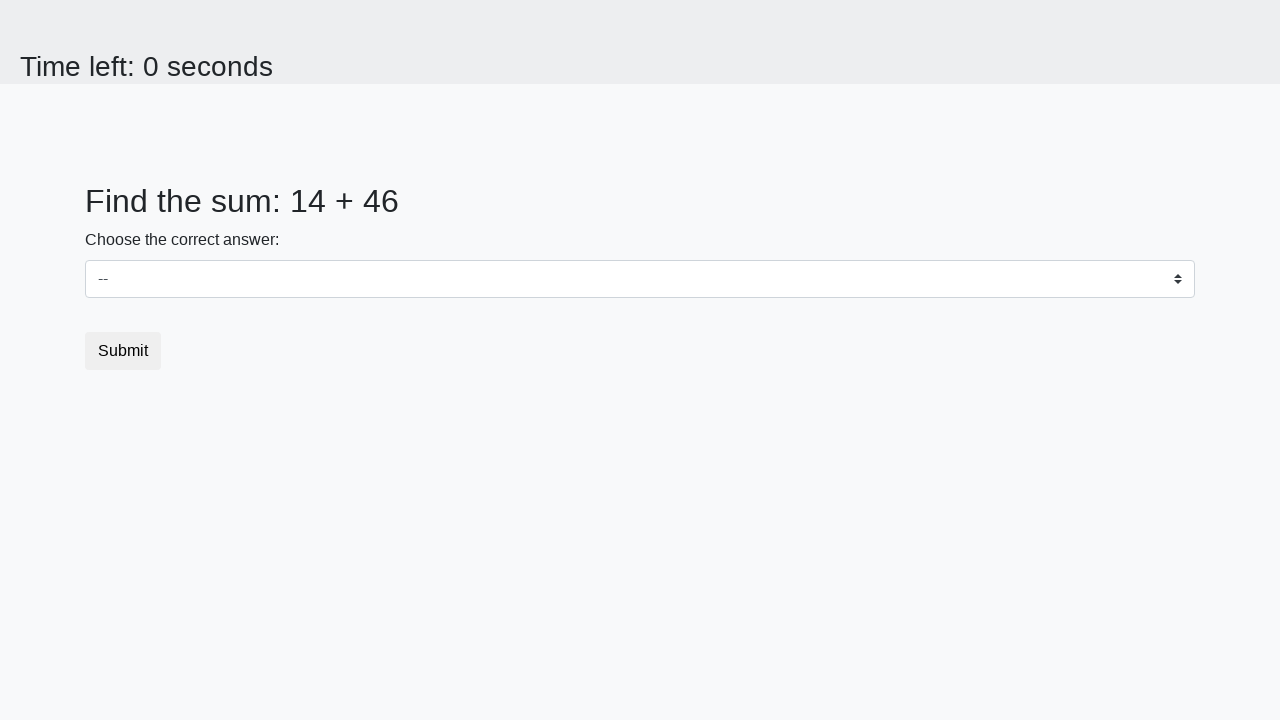

Selected dropdown option with label '60' on #dropdown
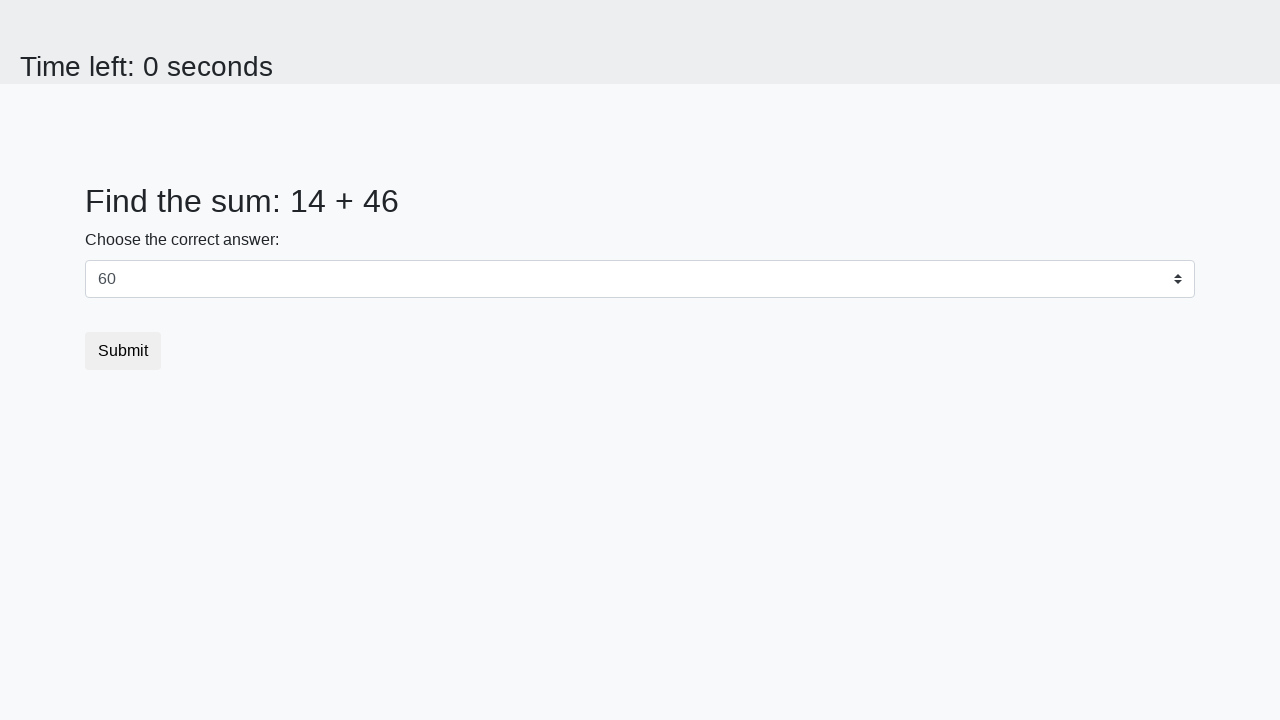

Clicked submit button to submit the form at (123, 351) on .btn.btn-default
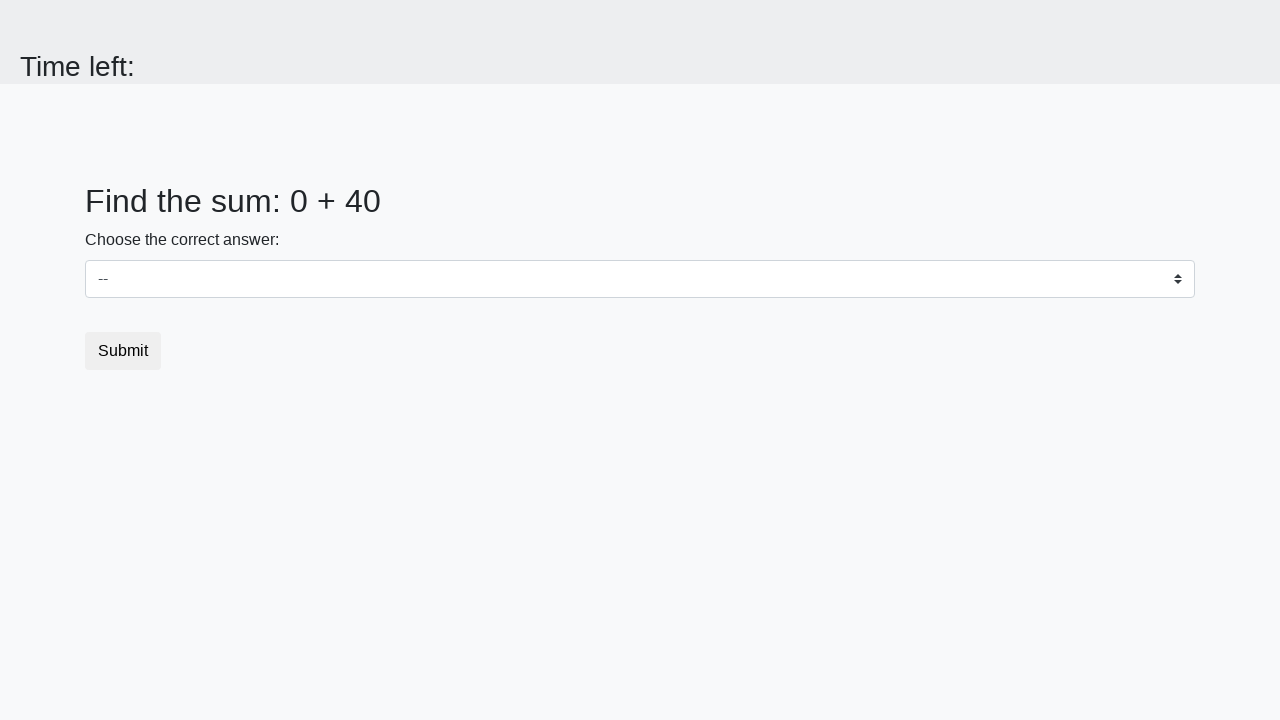

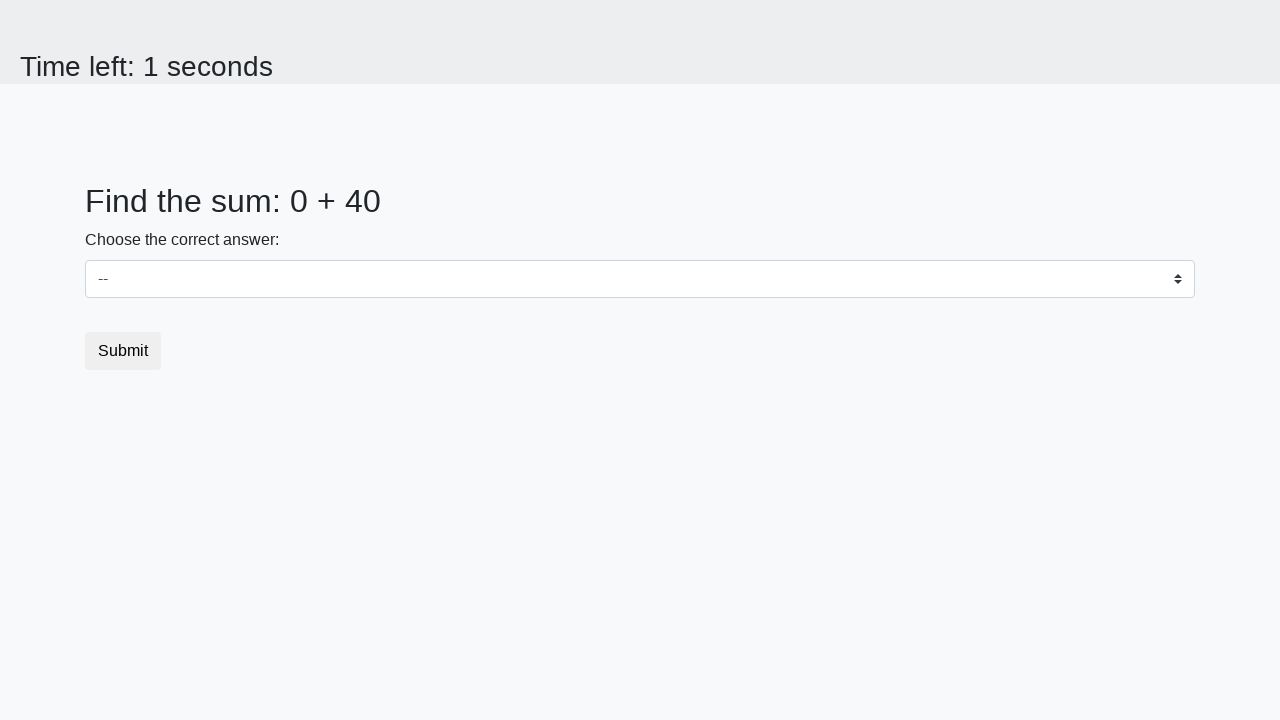